Tests JavaScript alert functionality by clicking a button to trigger a prompt, entering text, and accepting the alert

Starting URL: https://the-internet.herokuapp.com/javascript_alerts

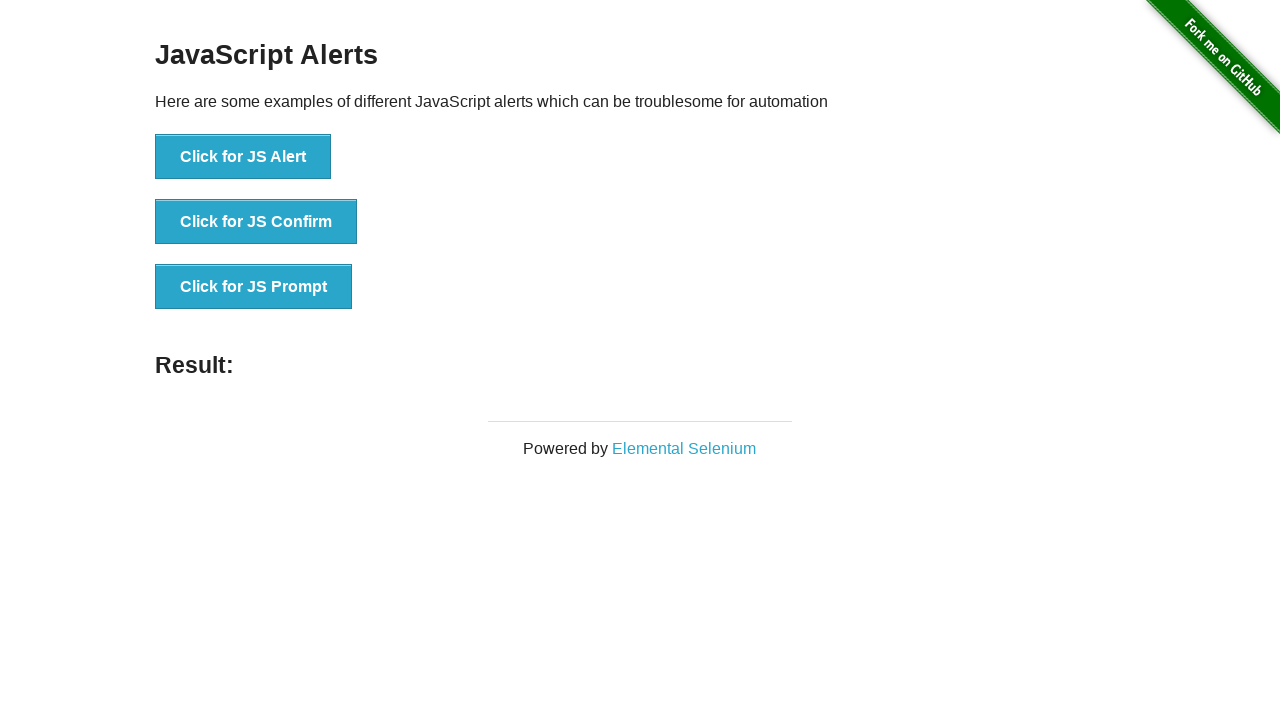

Clicked button to trigger JavaScript prompt at (254, 287) on xpath=//button[text()='Click for JS Prompt']
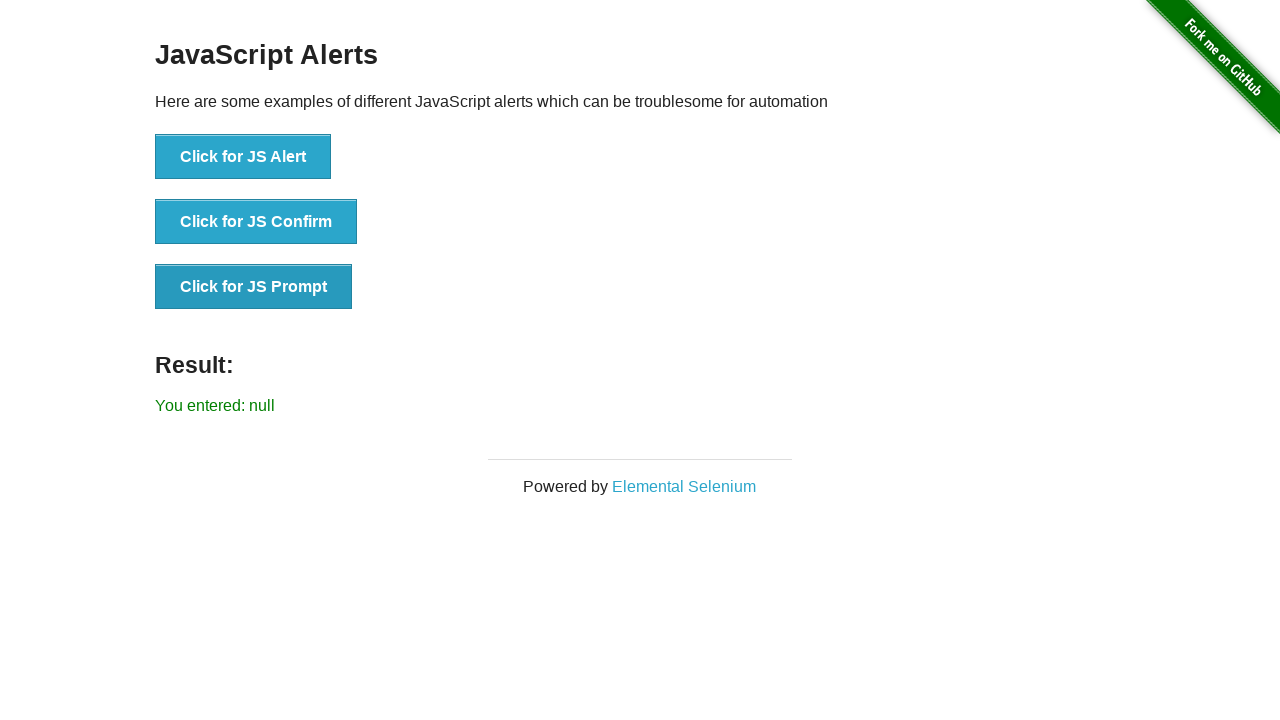

Set up dialog handler to accept prompt with 'Hello'
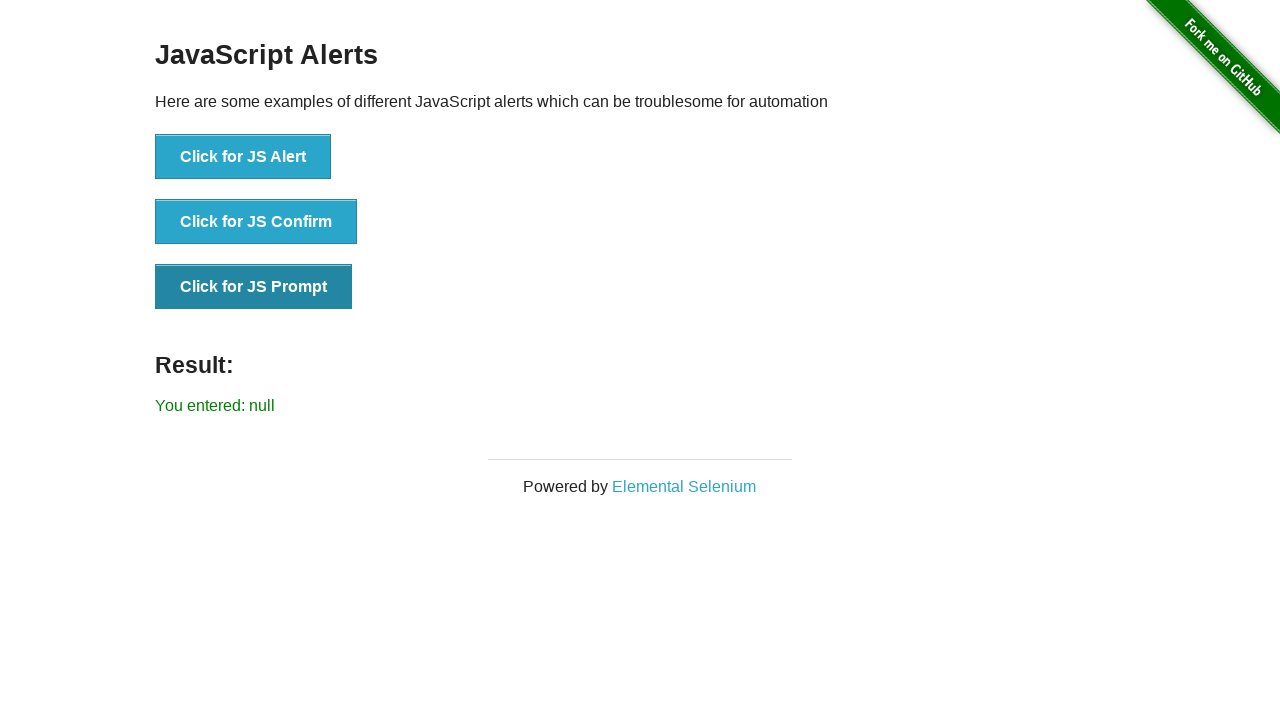

Waited for alert result to appear on page
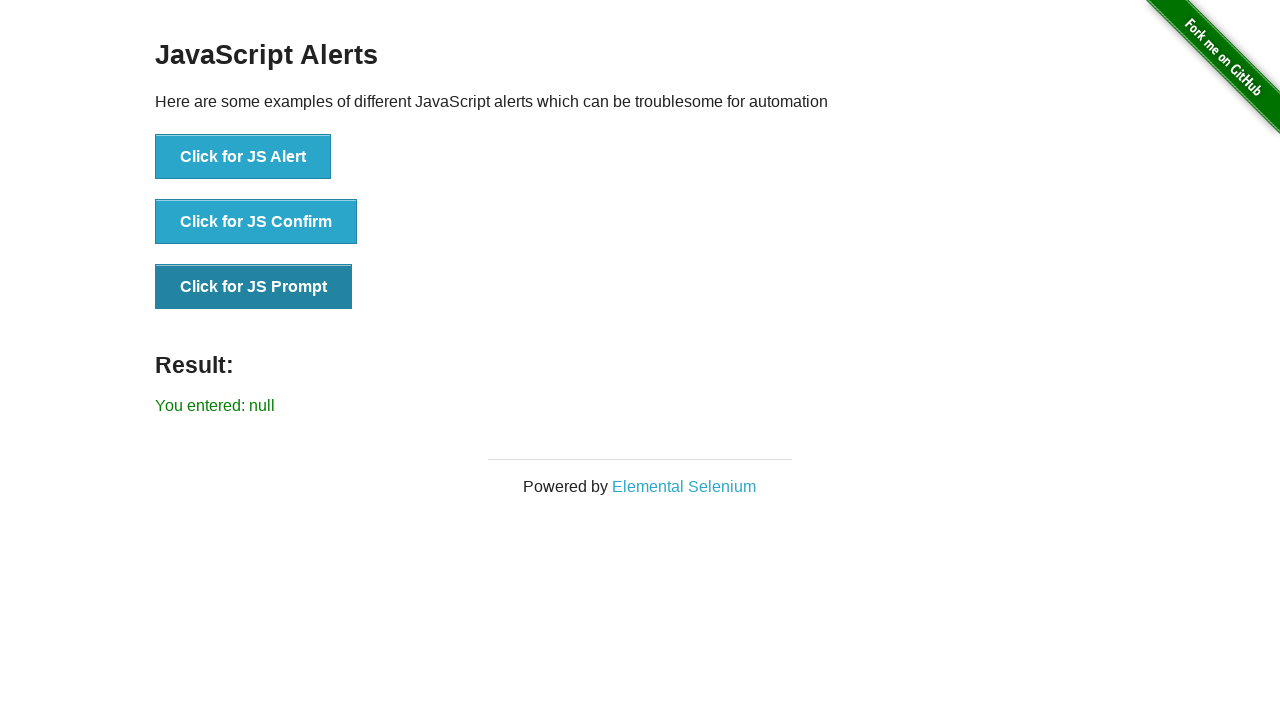

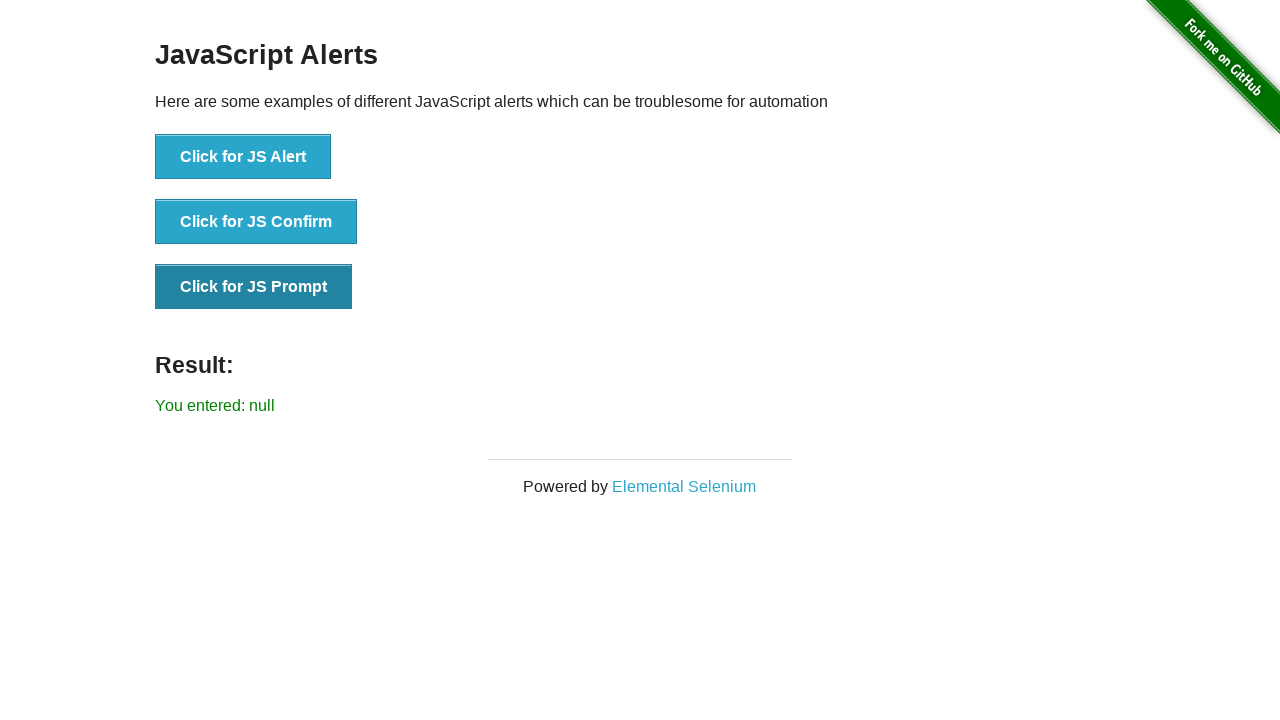